Navigates to the Tutorialspoint Selenium practice page and verifies the current URL matches the expected URL.

Starting URL: https://www.tutorialspoint.com/selenium/practice/selenium_automation_practice.php

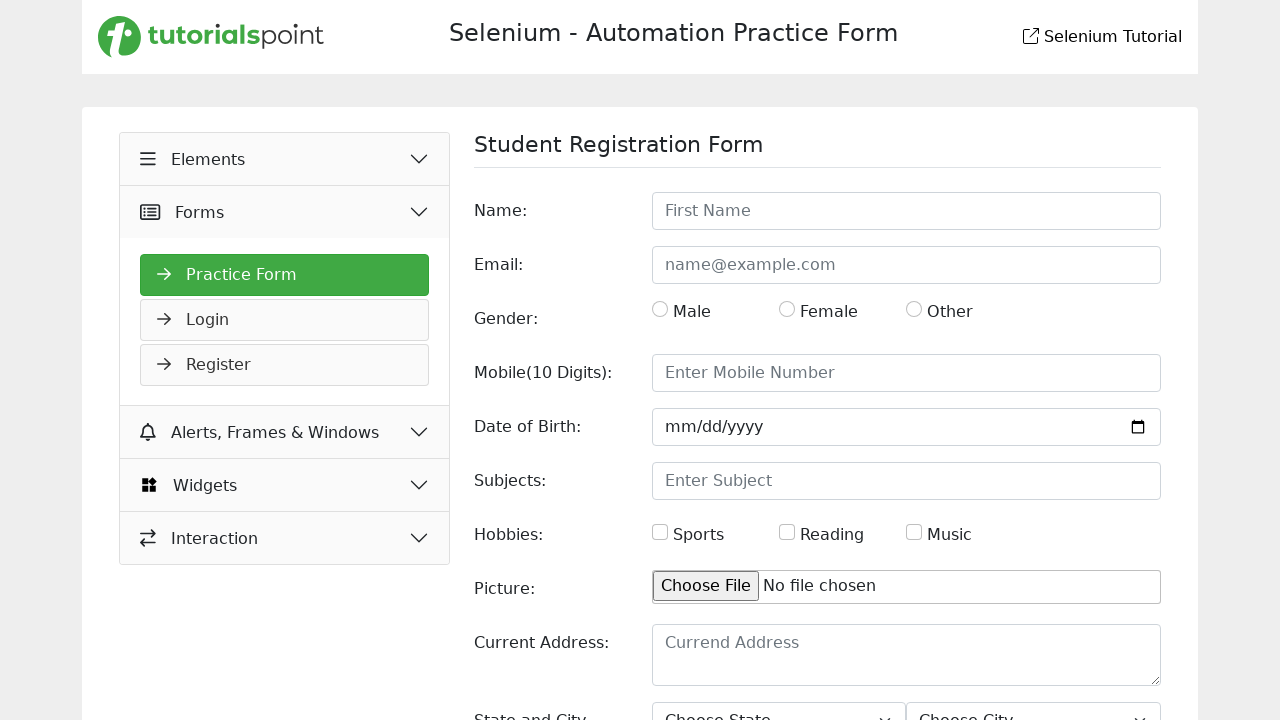

Page loaded with domcontentloaded state
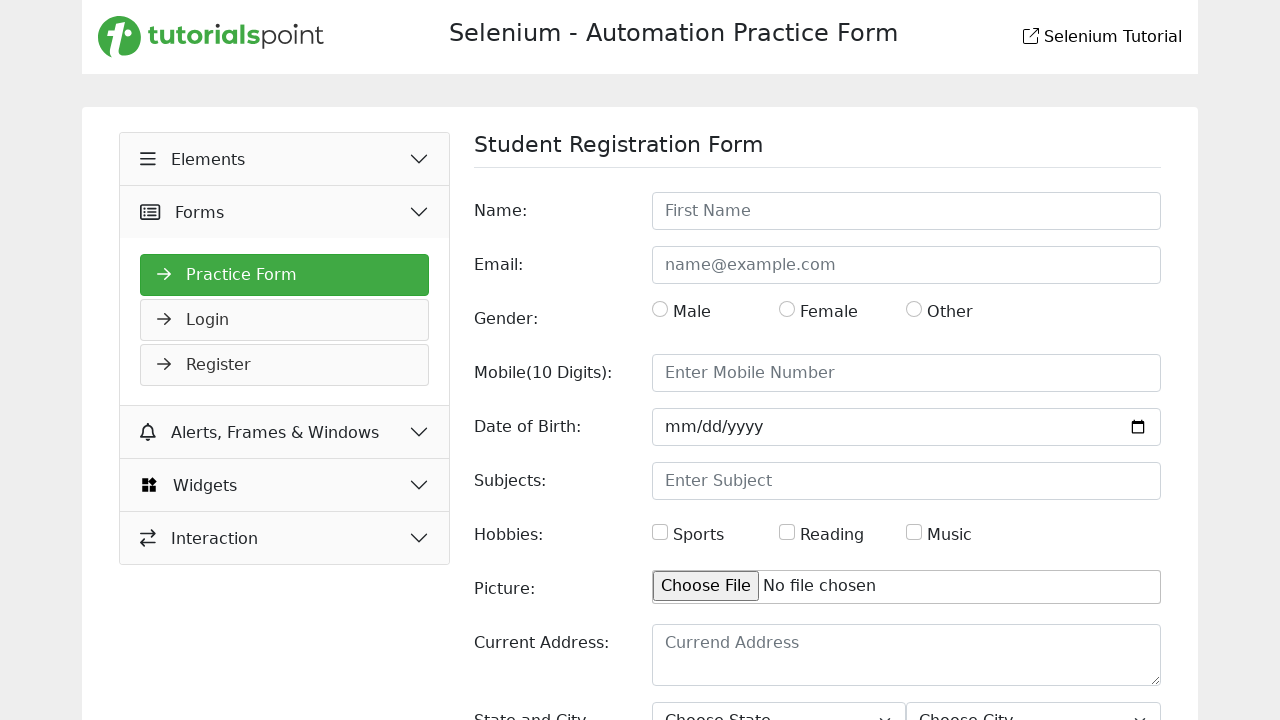

Retrieved current URL from page
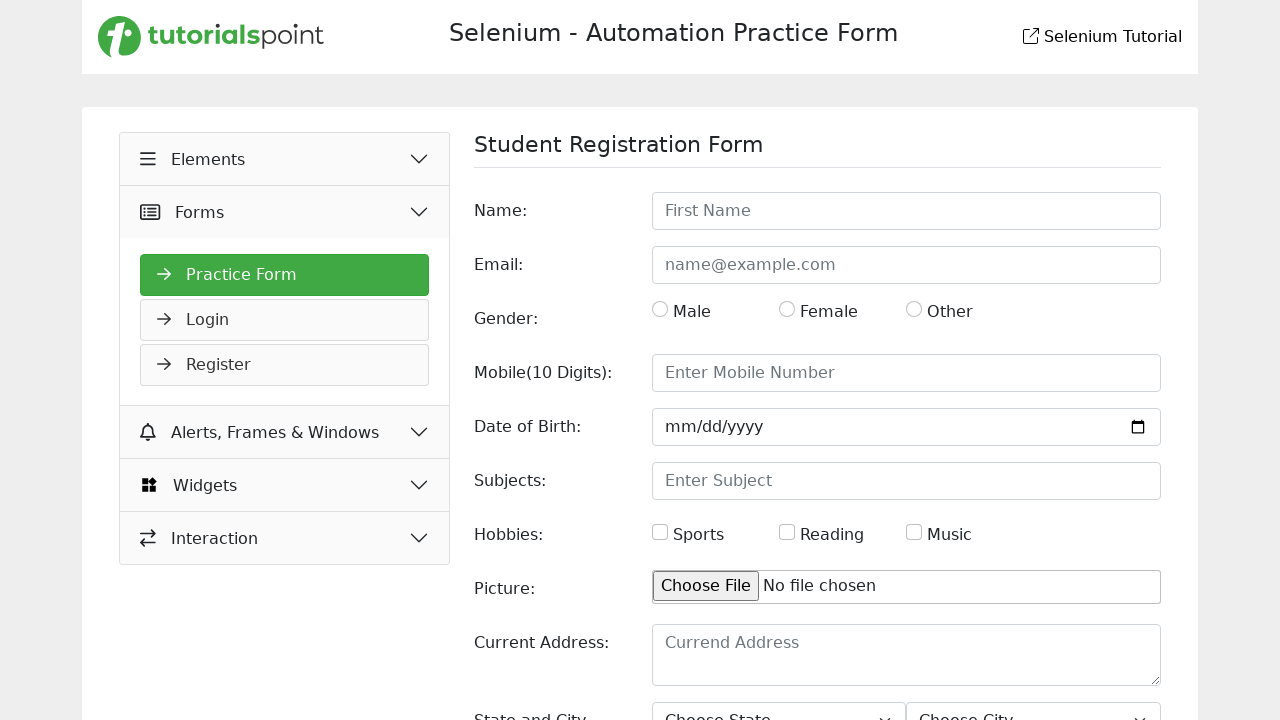

Set expected URL for verification
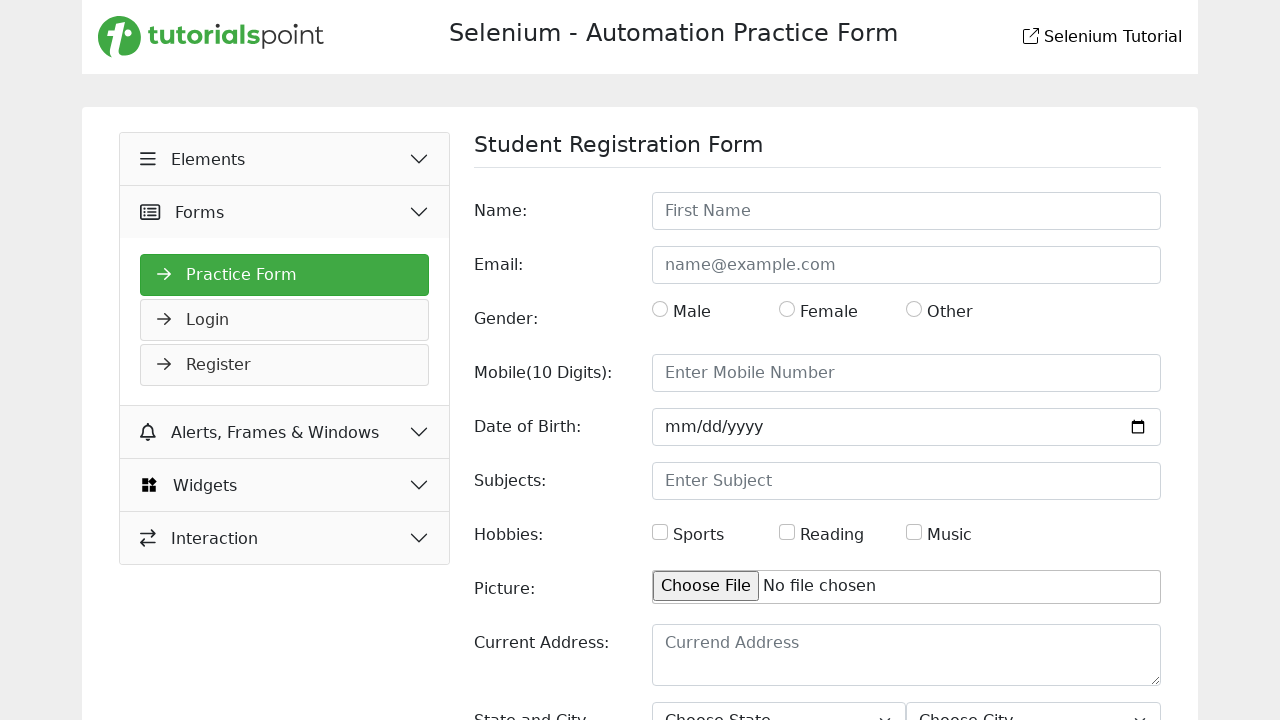

Current URL matches expected URL - assertion passed
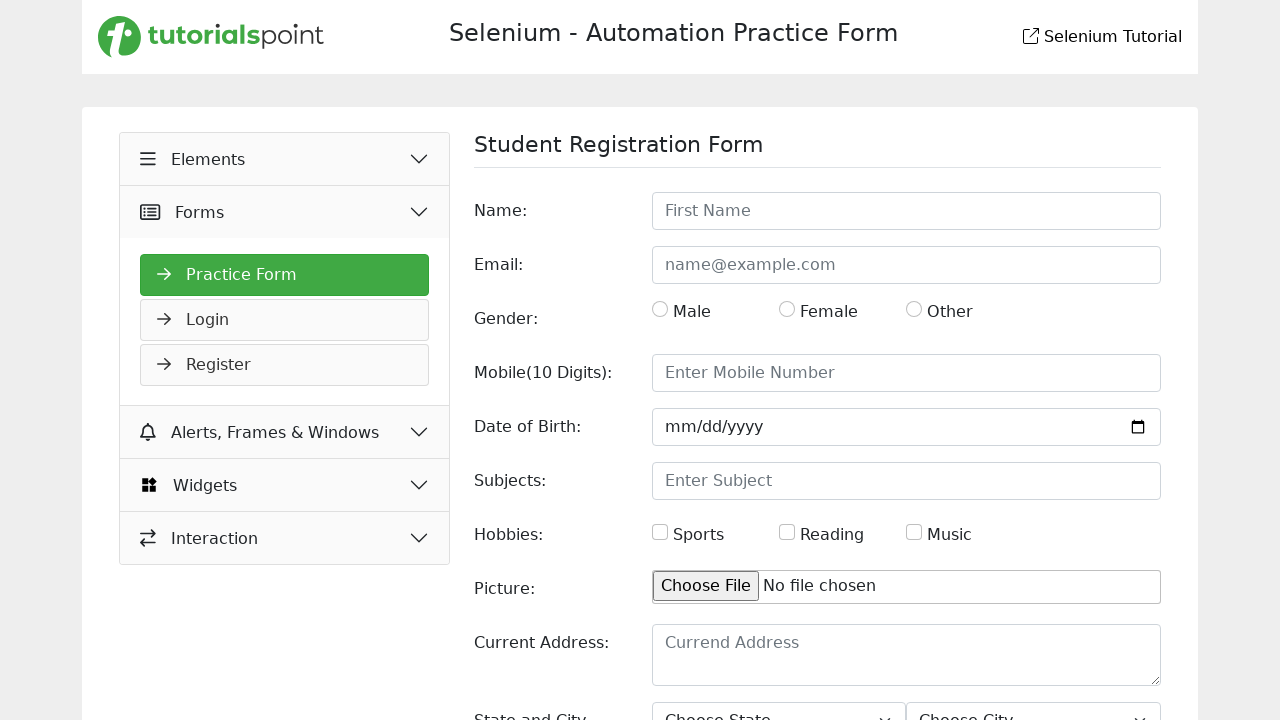

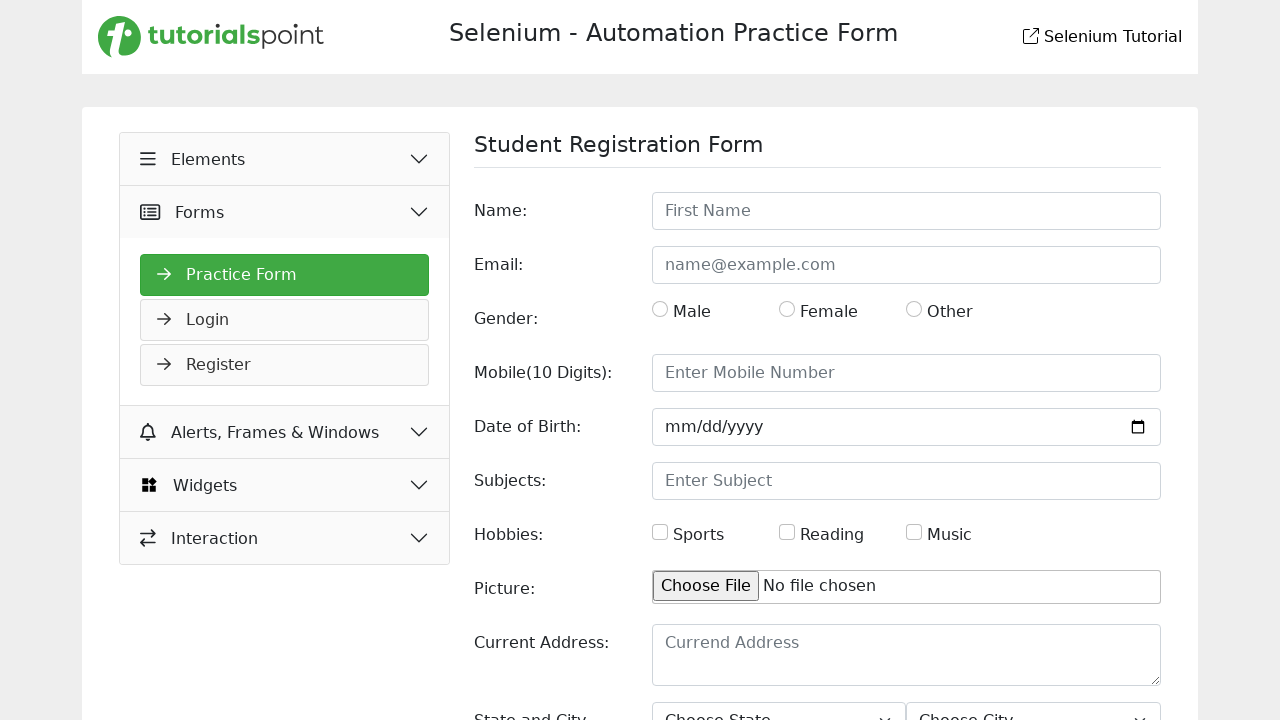